Tests tooltip functionality by hovering over an element inside an iframe and verifying the tooltip content appears

Starting URL: https://jqueryui.com/tooltip/

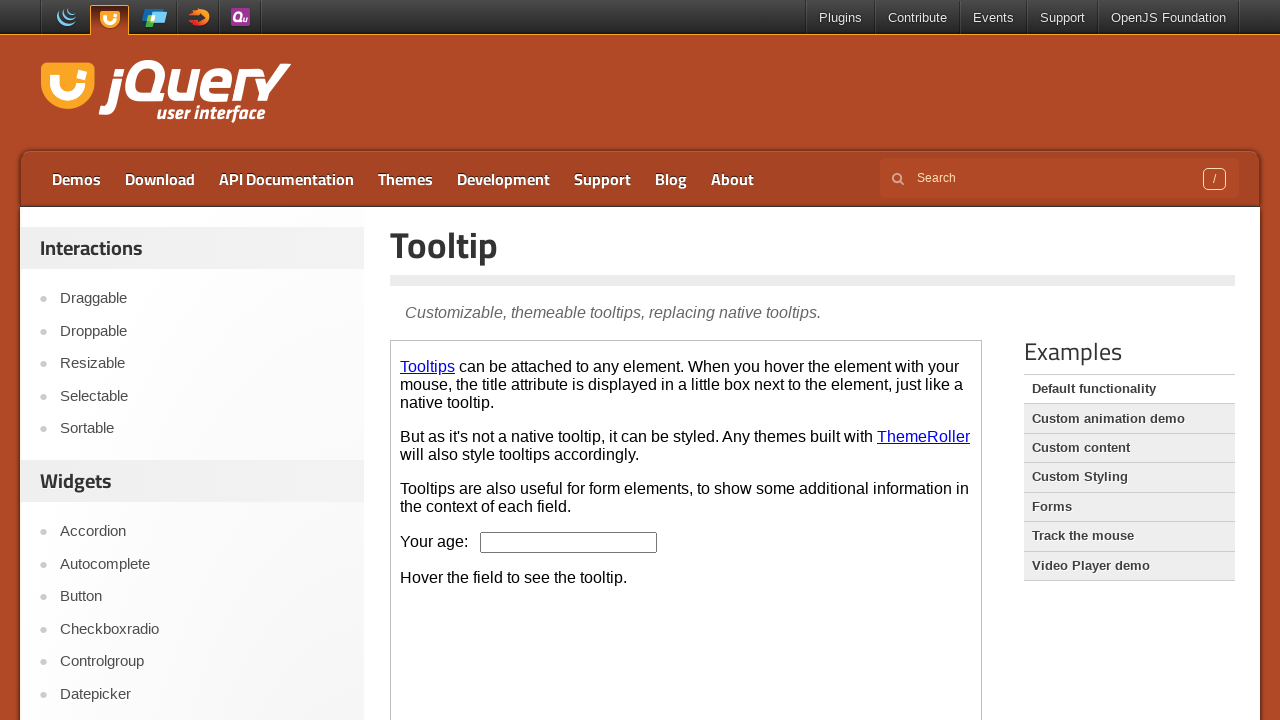

Located the demo iframe
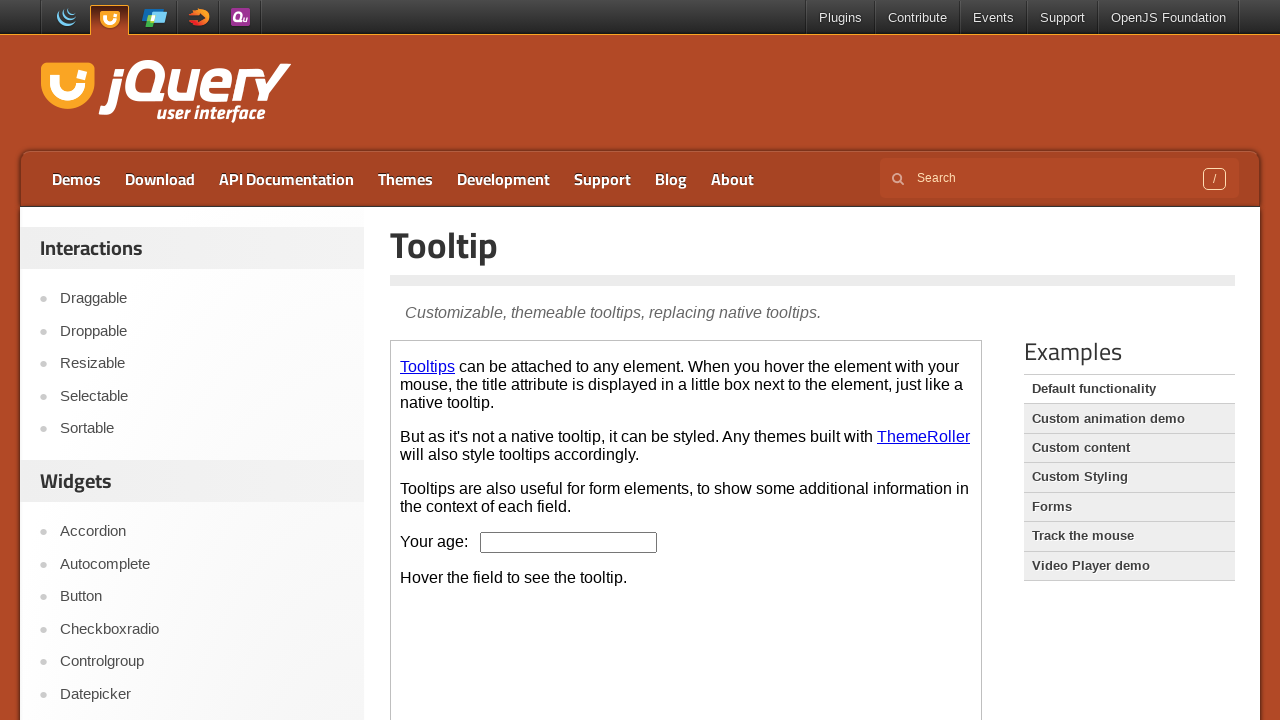

Located the age input box element in iframe
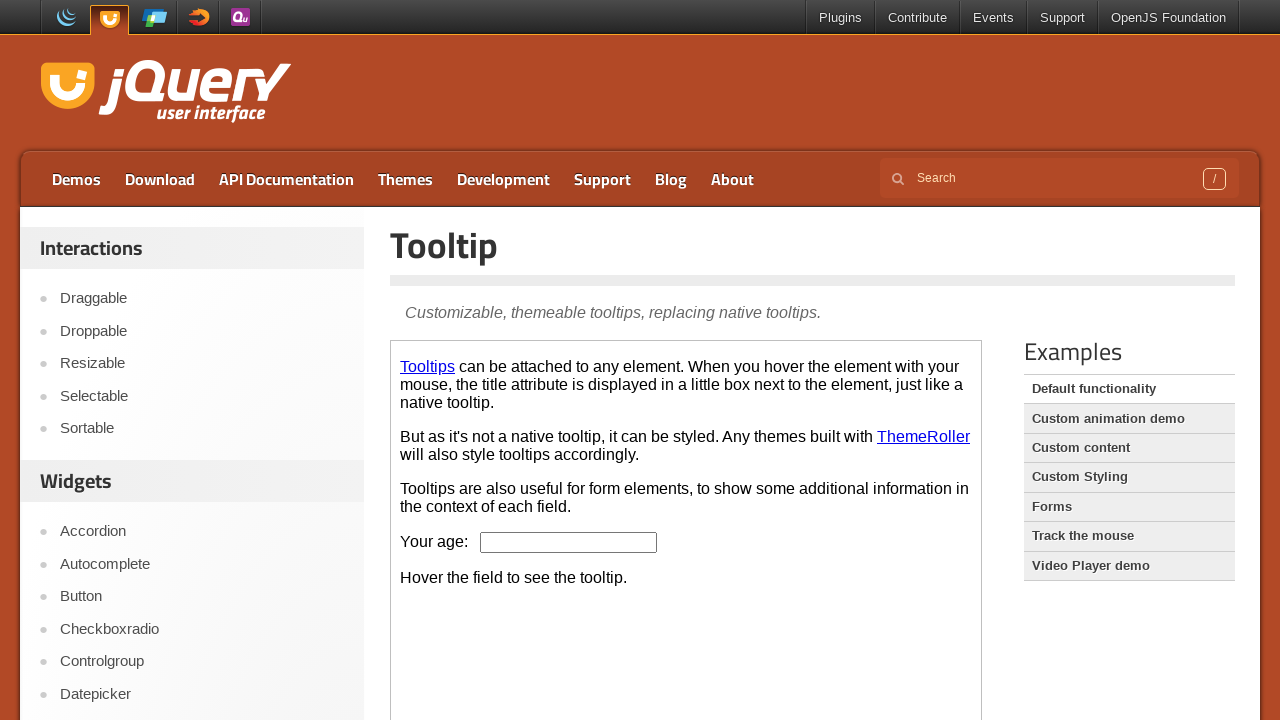

Hovered over the age input box to trigger tooltip at (569, 542) on .demo-frame >> internal:control=enter-frame >> #age
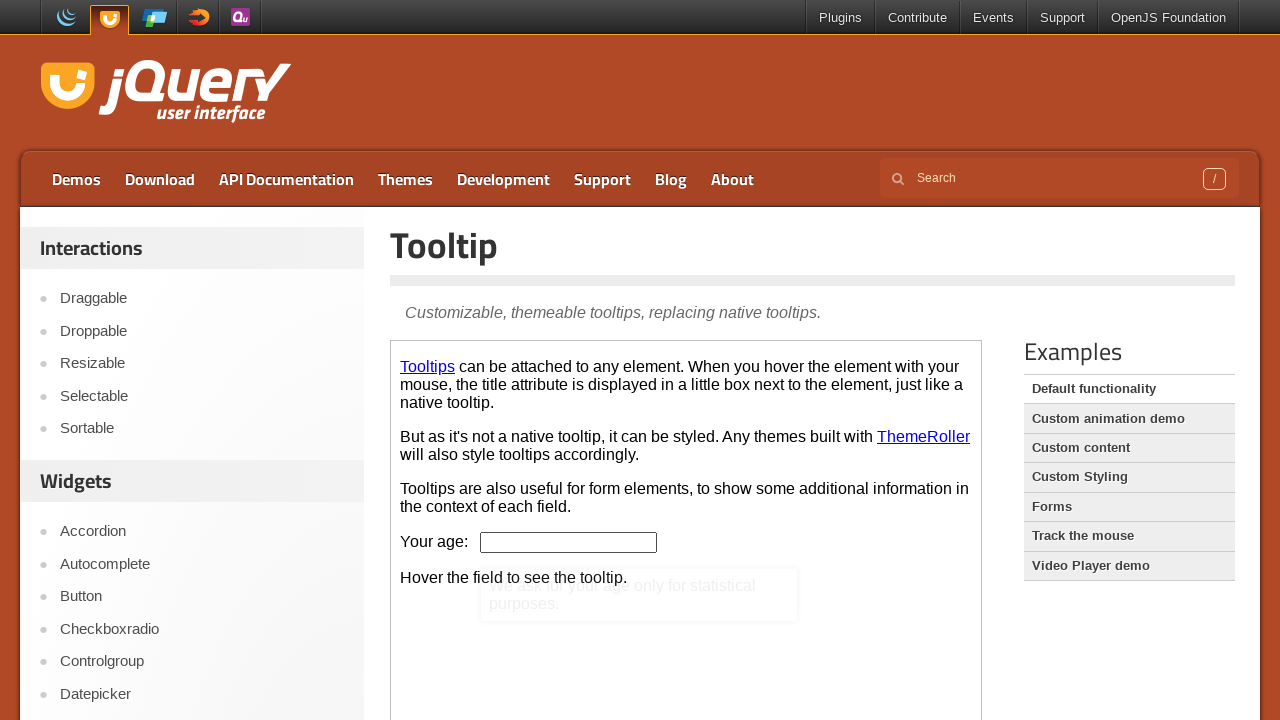

Located the tooltip content element
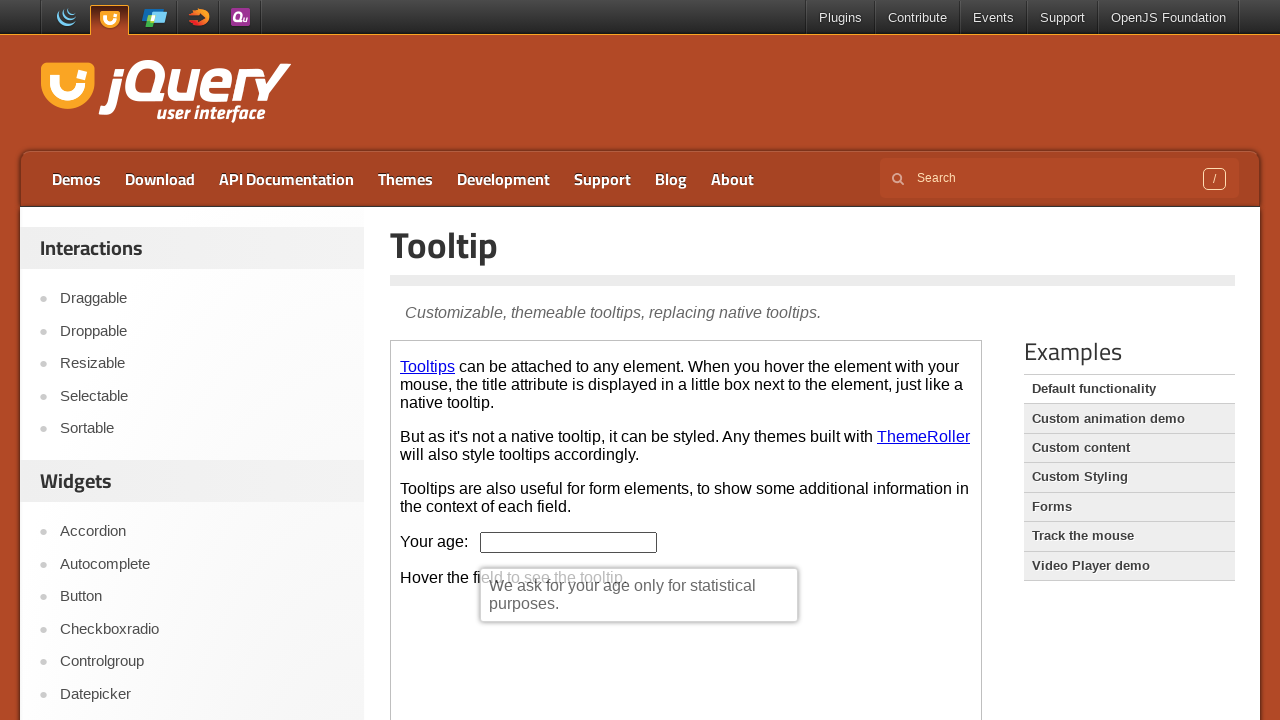

Retrieved tooltip text content: 'We ask for your age only for statistical purposes.'
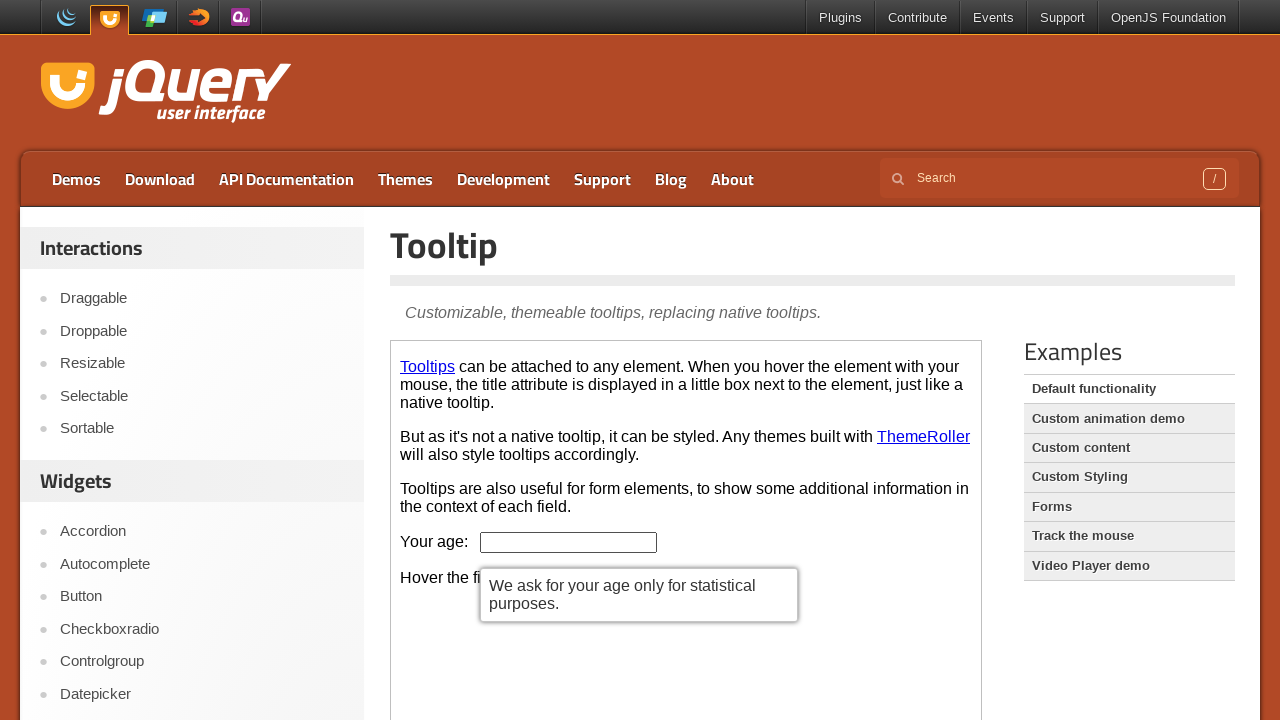

Printed tooltip text to console
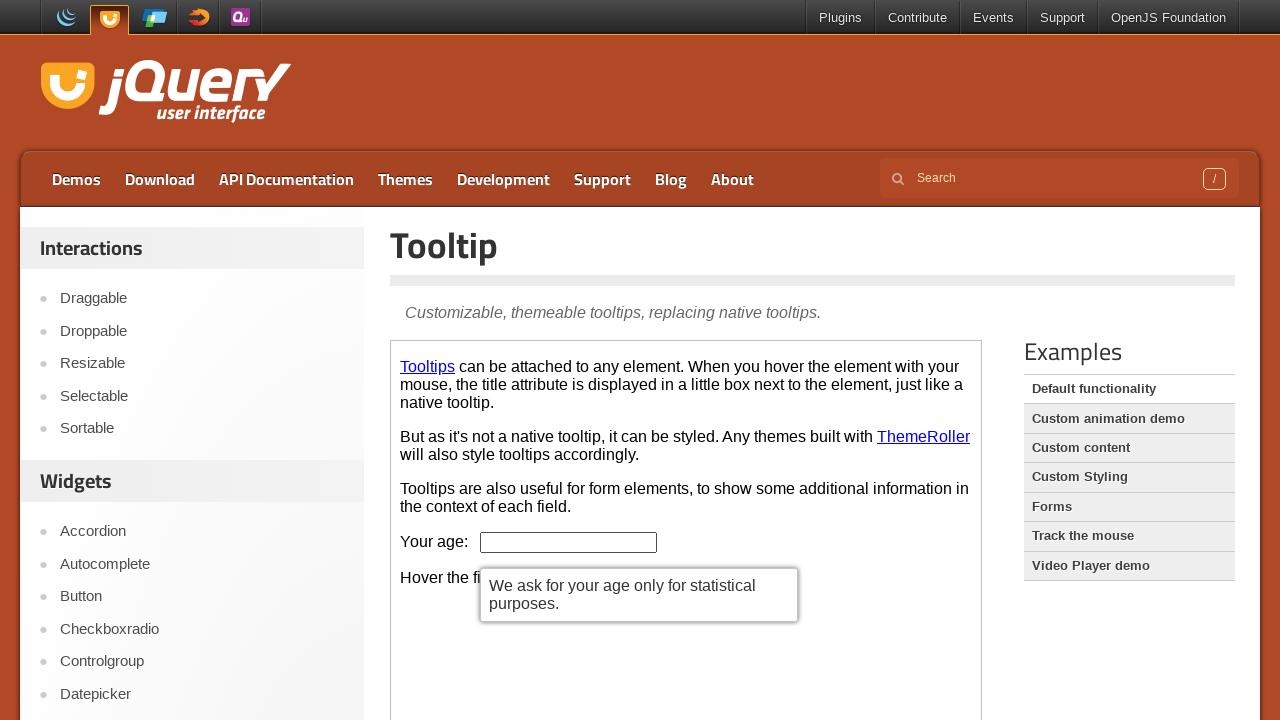

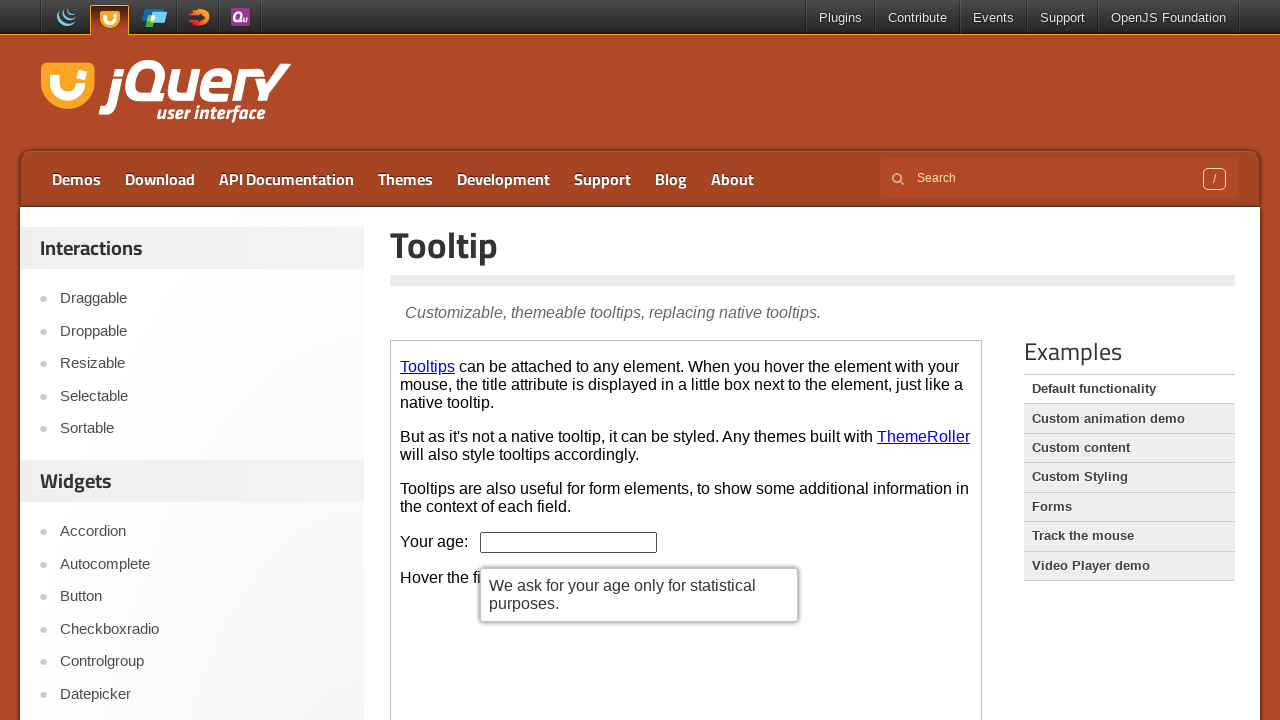